Navigates to the 99 Bottles of Beer lyrics page, clicks the lyrics navigation link, and verifies that all 100 paragraphs of the song lyrics are present on the page.

Starting URL: http://www.99-bottles-of-beer.net/lyrics.html

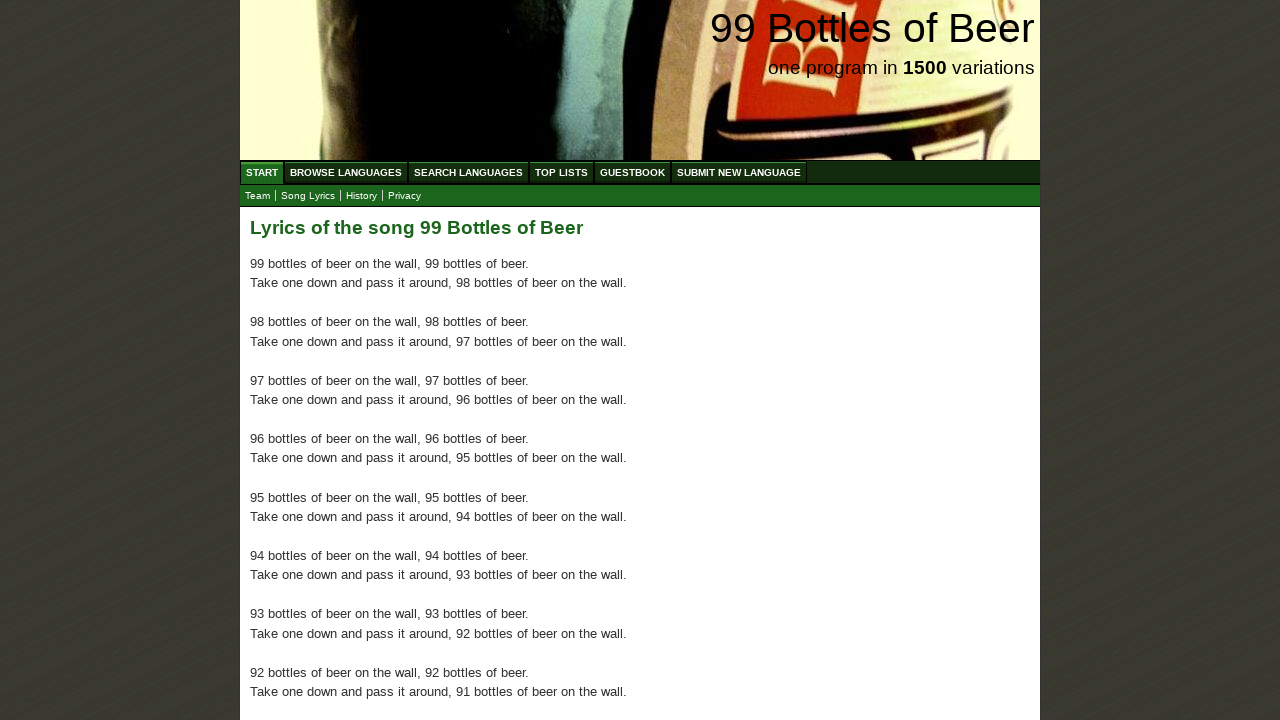

Clicked lyrics navigation link at (308, 196) on xpath=//a[@href='lyrics.html']
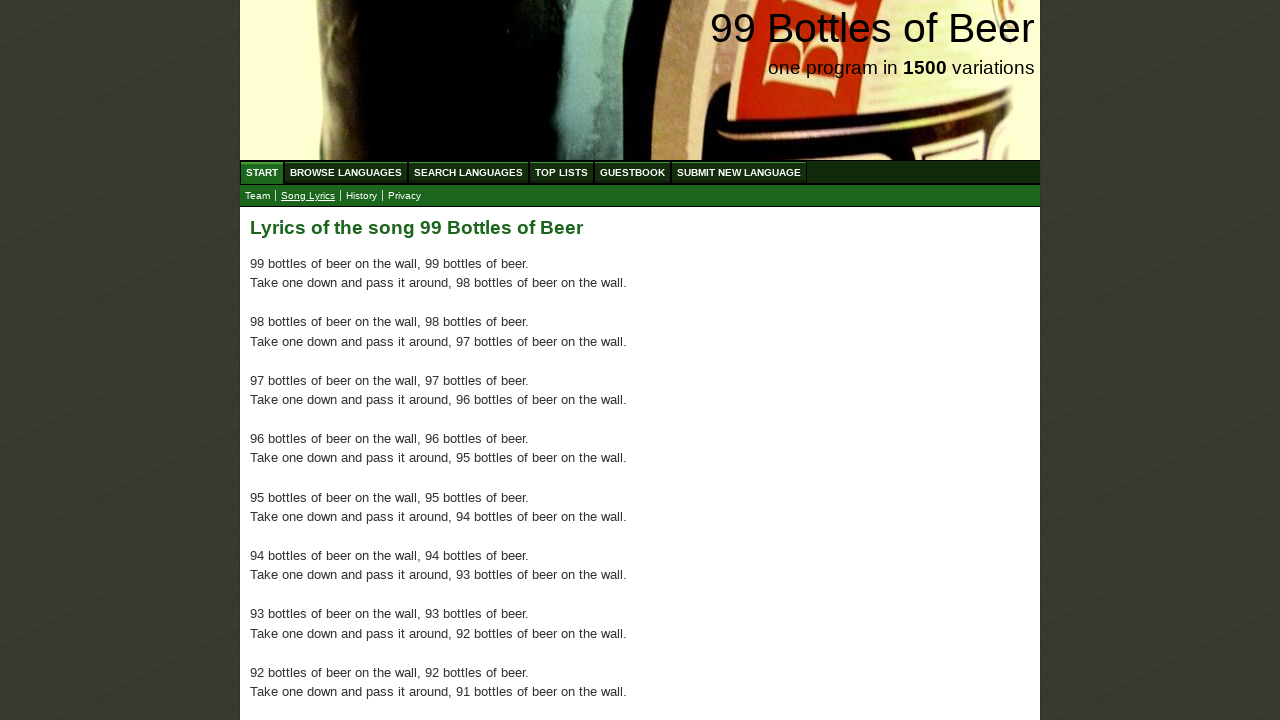

Lyrics content loaded, paragraphs are present
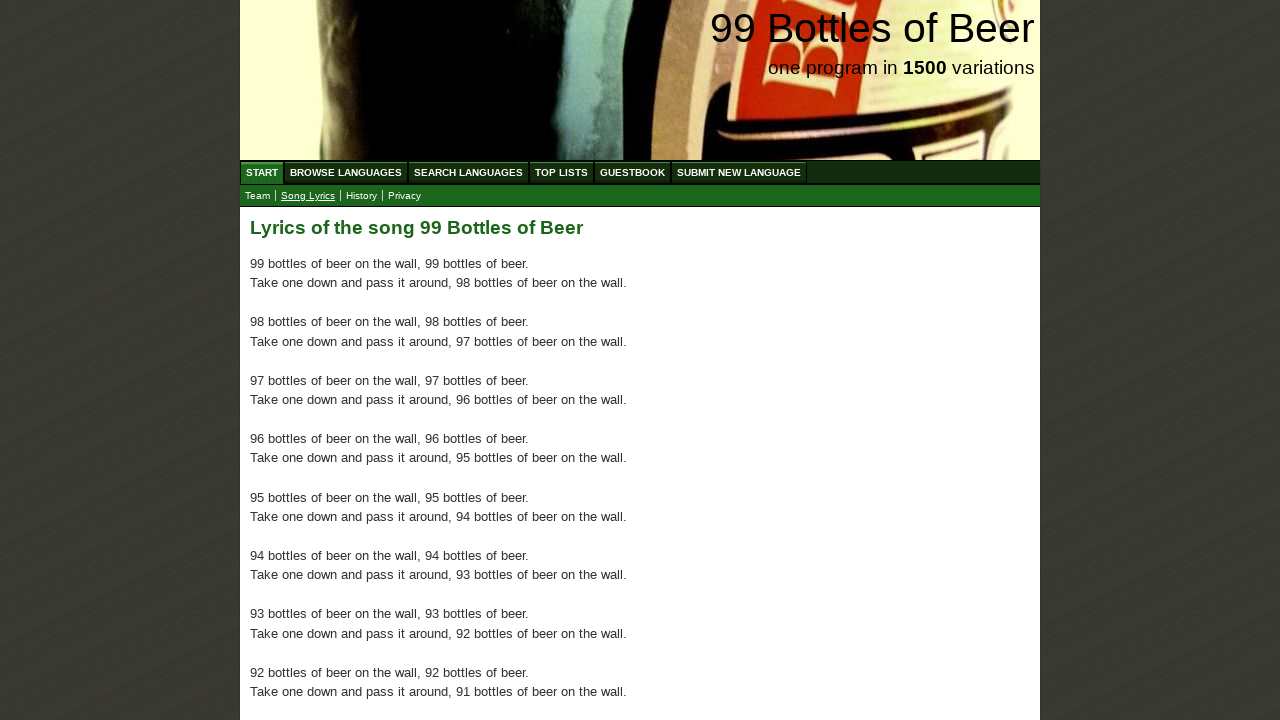

Verified first paragraph contains '99 bottles of beer'
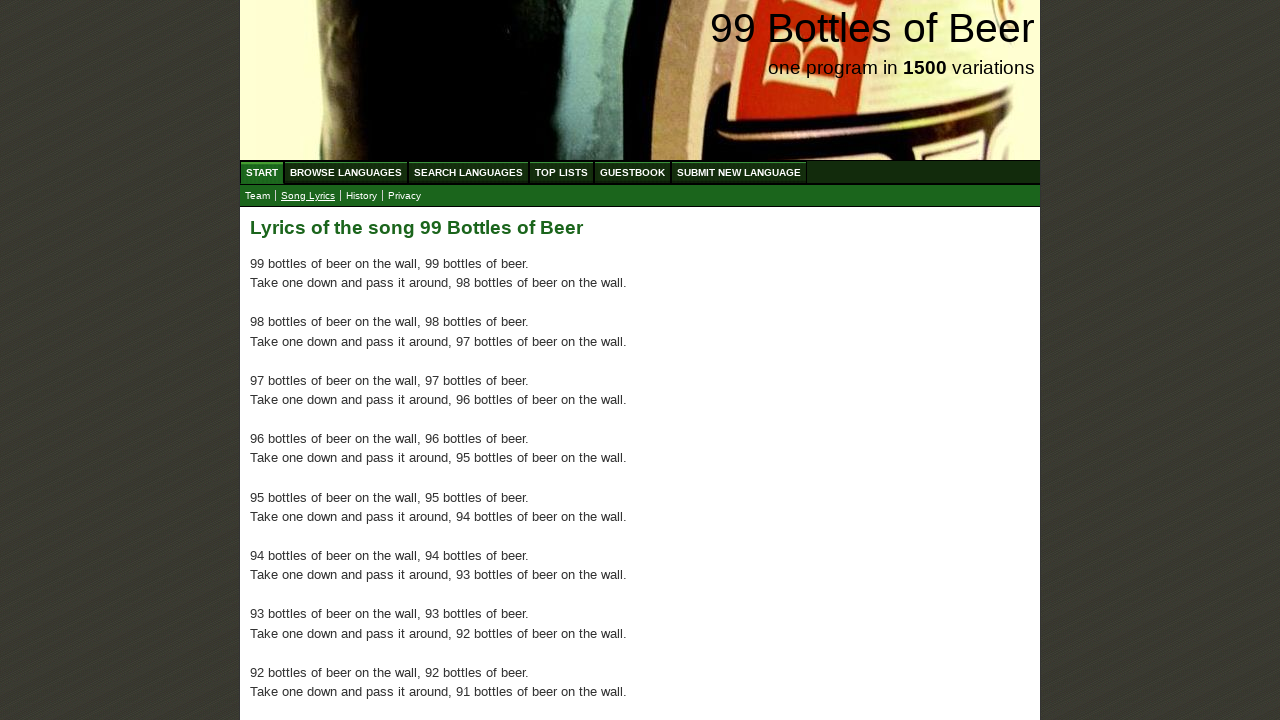

Verified all 100 paragraphs of song lyrics are present on the page
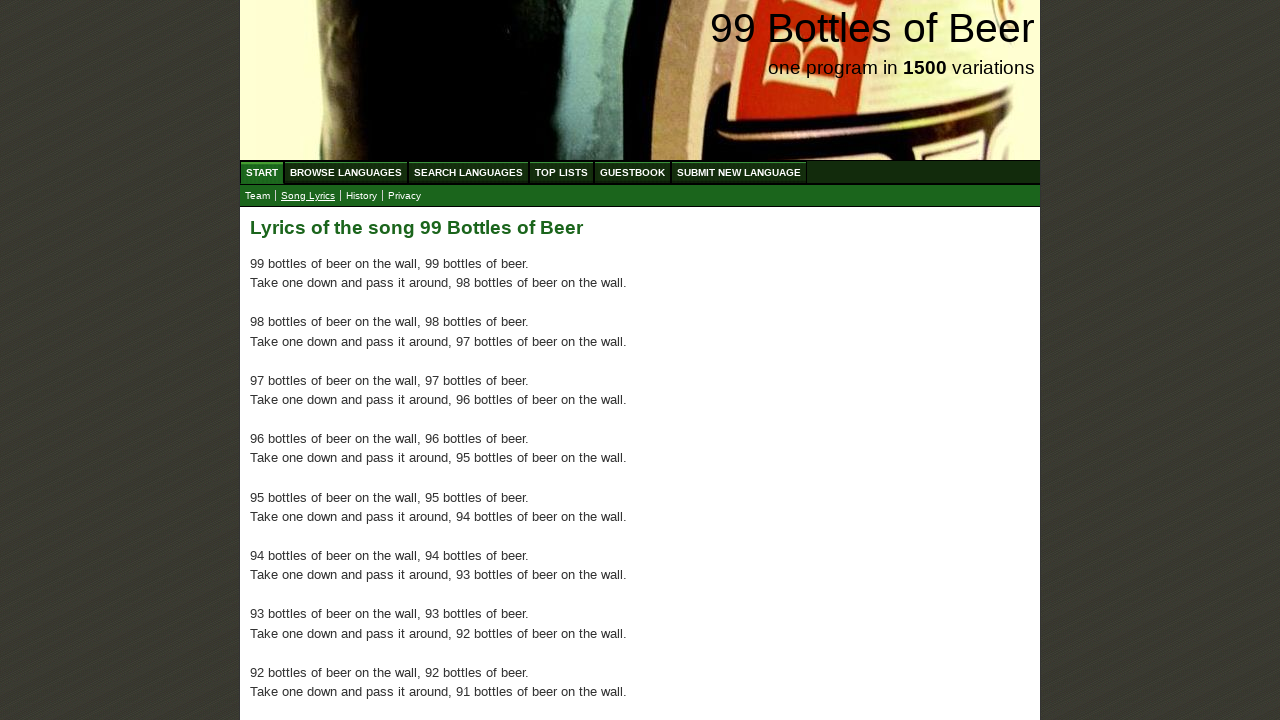

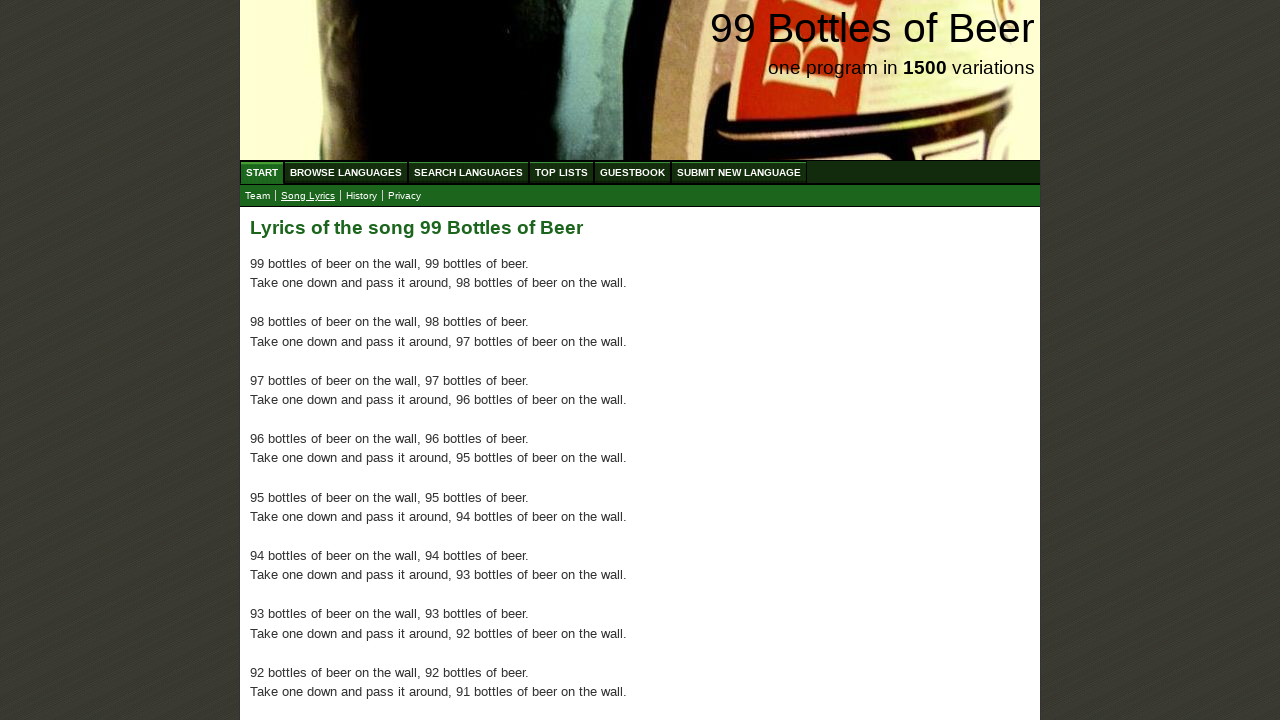